Demonstrates drag and drop functionality by dragging an element from one location to another within an iframe

Starting URL: https://jqueryui.com/droppable

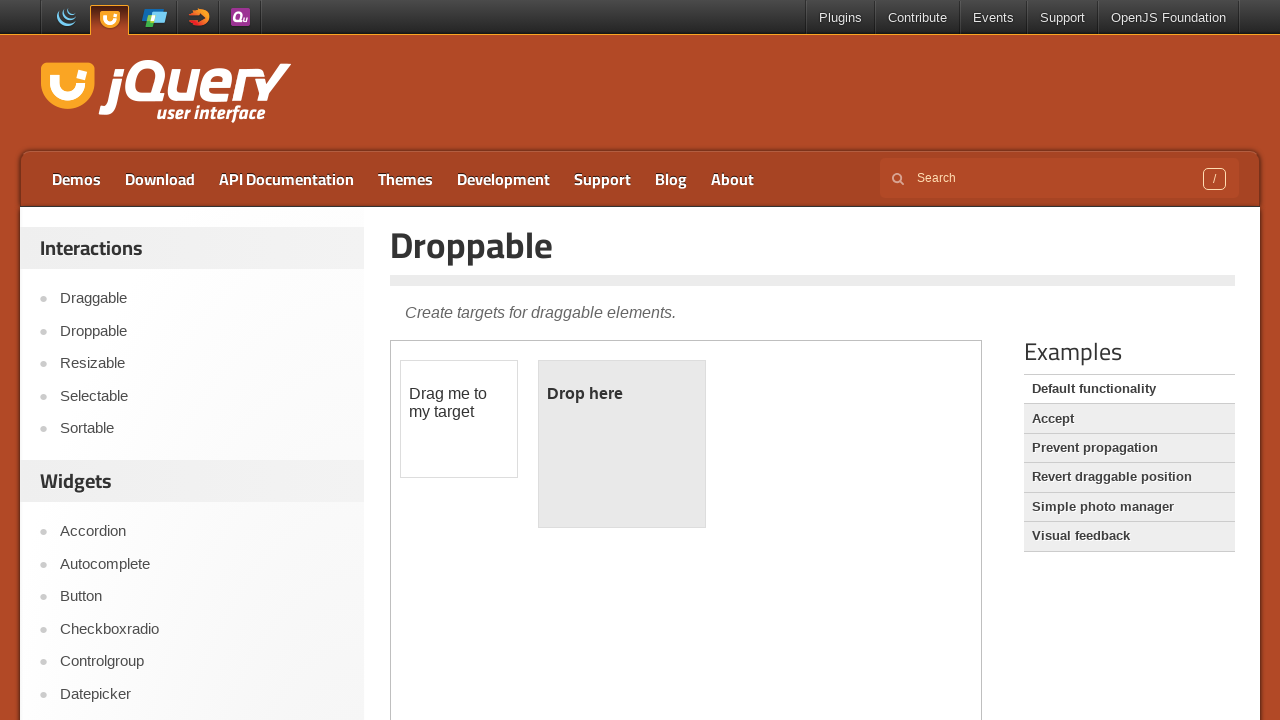

Located the first iframe containing the drag and drop demo
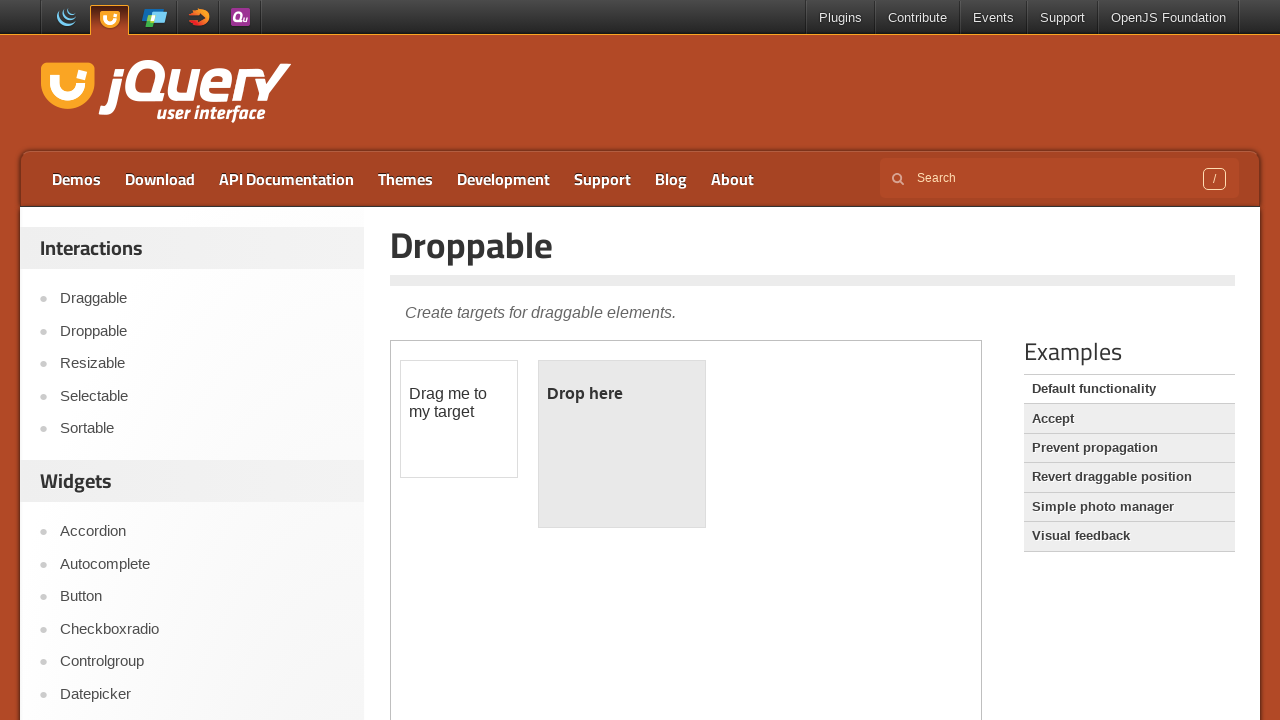

Located the draggable element with id 'draggable'
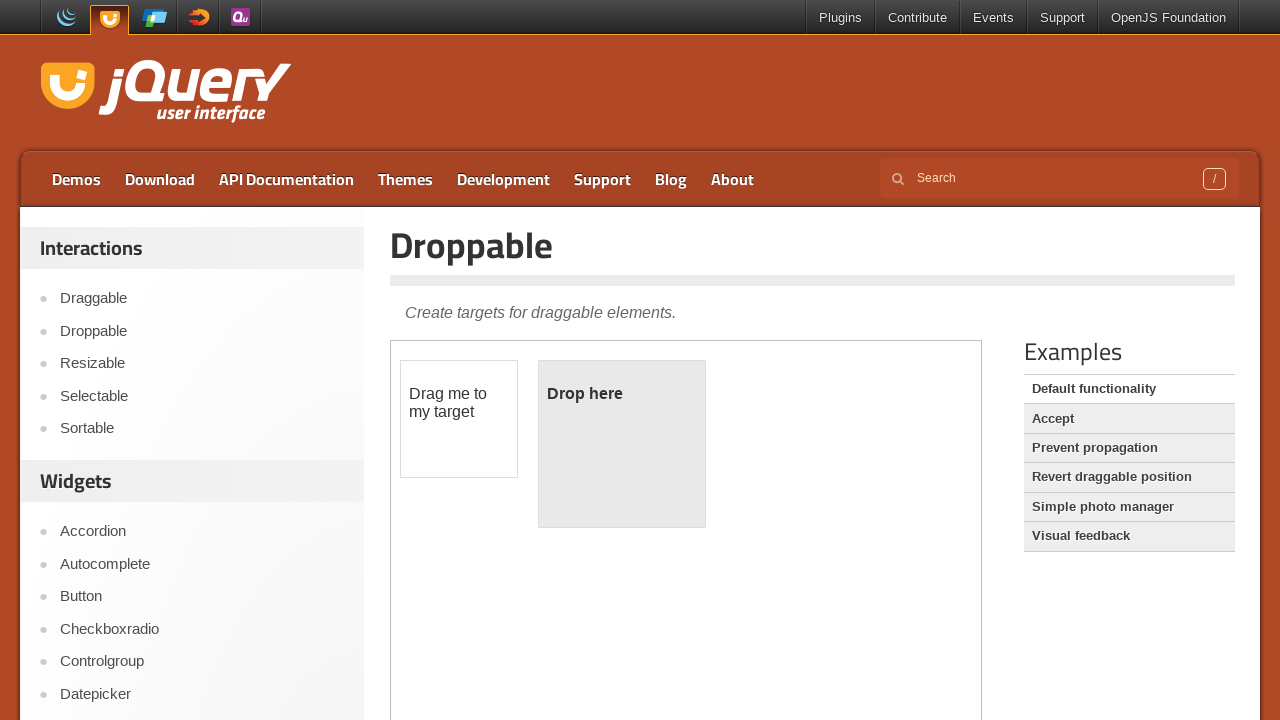

Located the droppable element with id 'droppable'
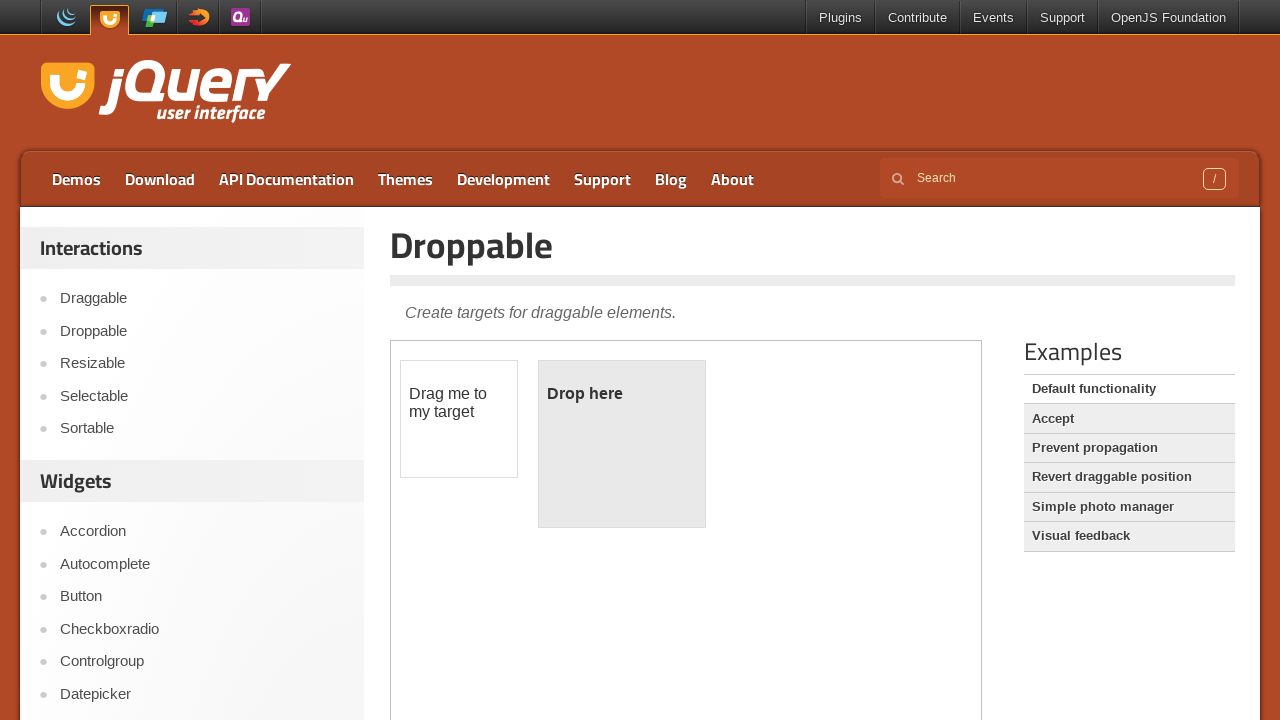

Dragged the draggable element to the droppable element at (622, 444)
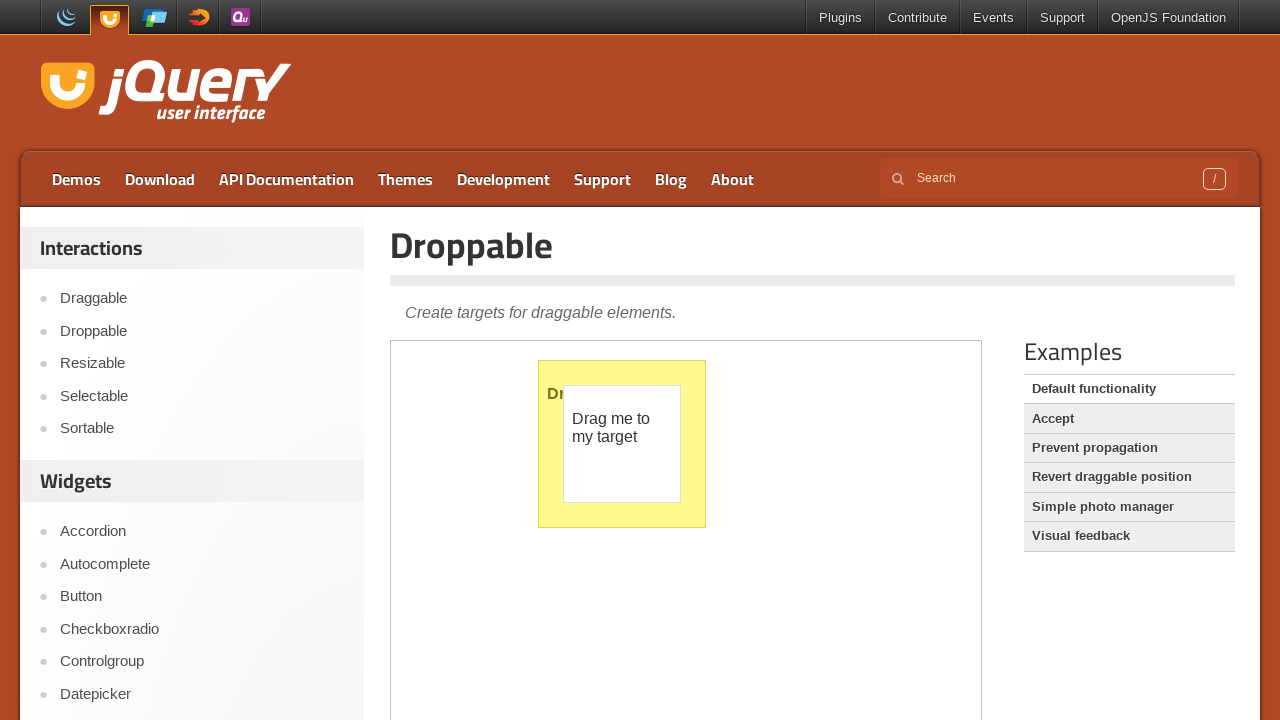

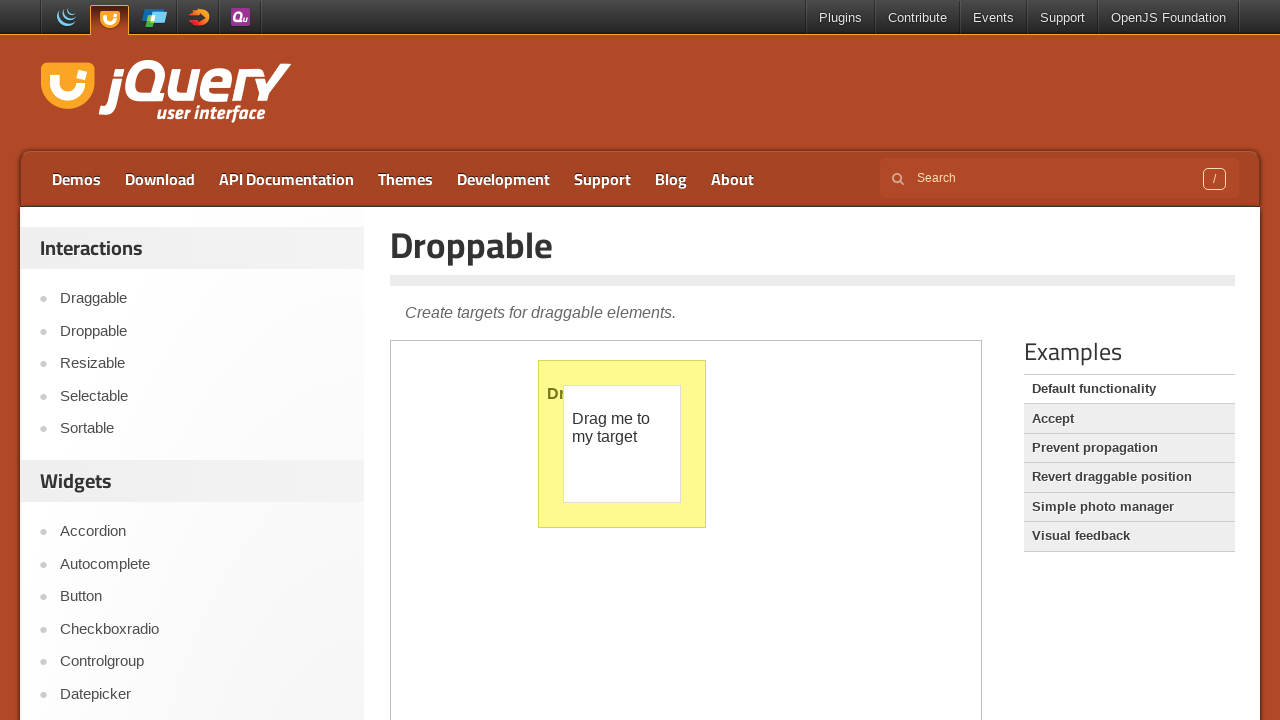